Tests a registration form by filling in first name, last name, and a third field, then submitting and verifying the success message

Starting URL: http://suninjuly.github.io/registration1.html

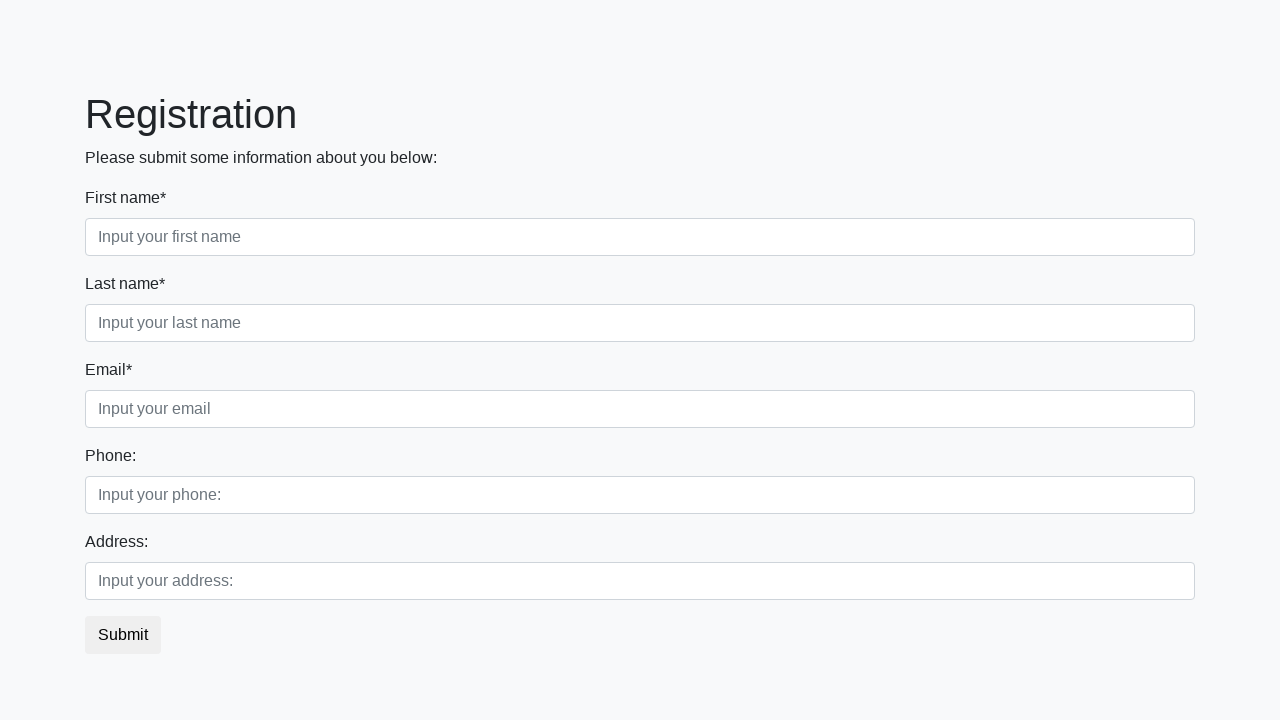

Navigated to registration form page
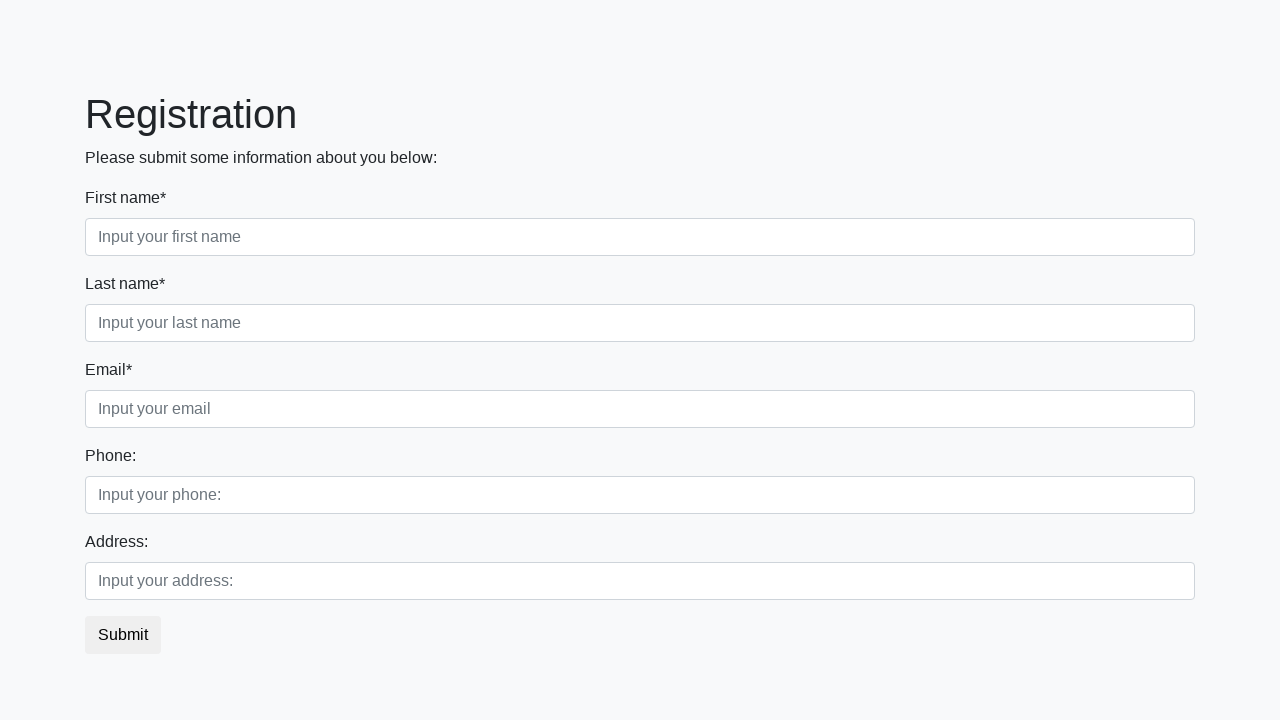

Filled first name field with 'Ivan' on .first_block .first
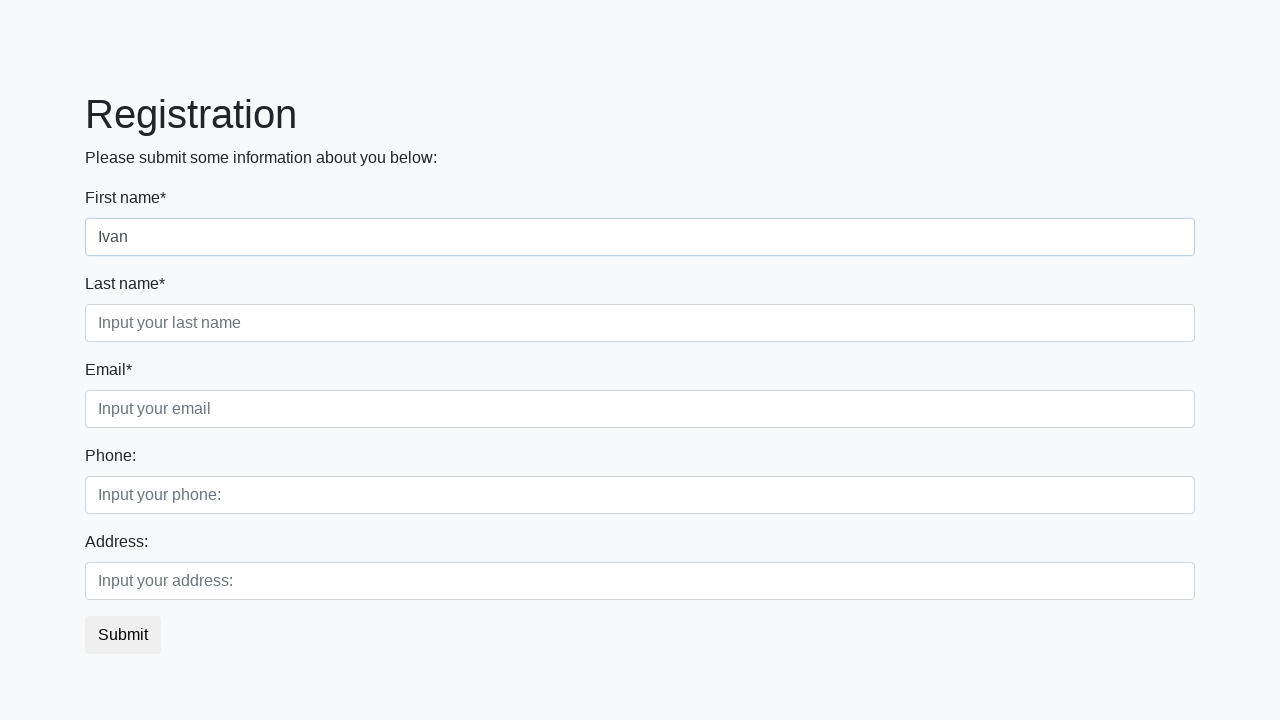

Filled last name field with 'Petrov' on .first_block .second
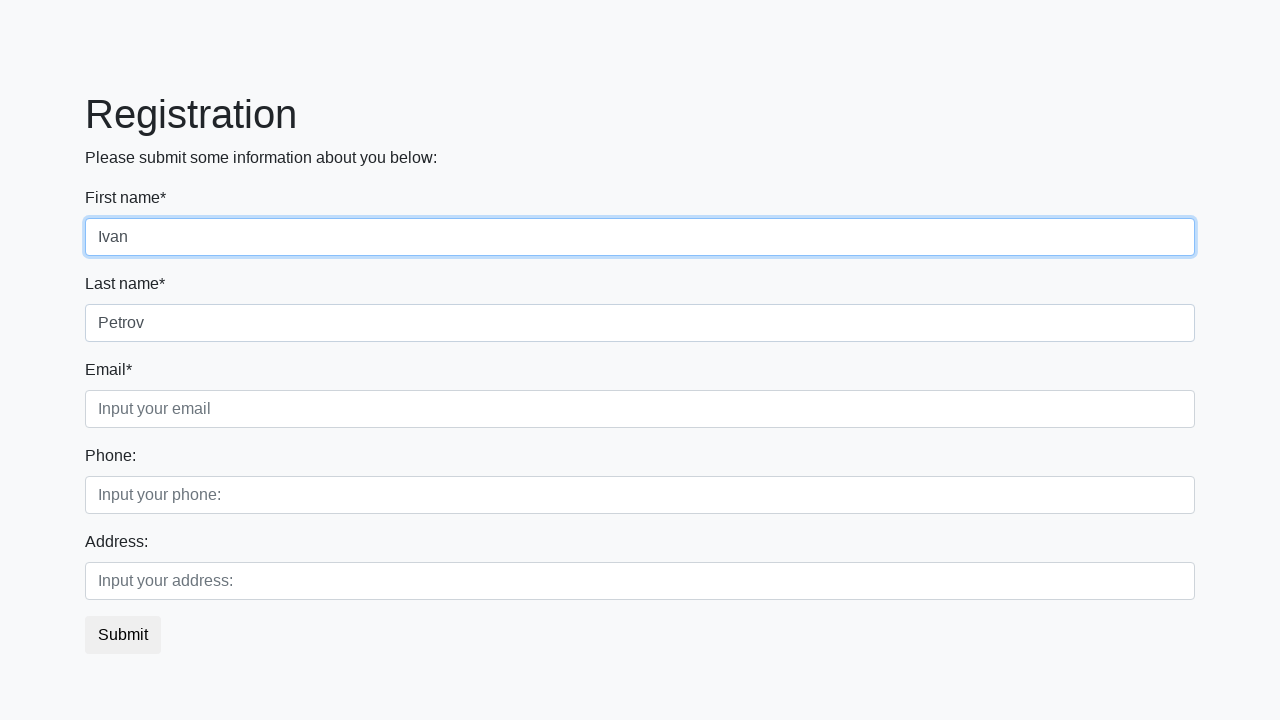

Filled third field with 'Petrov' on .first_block .third
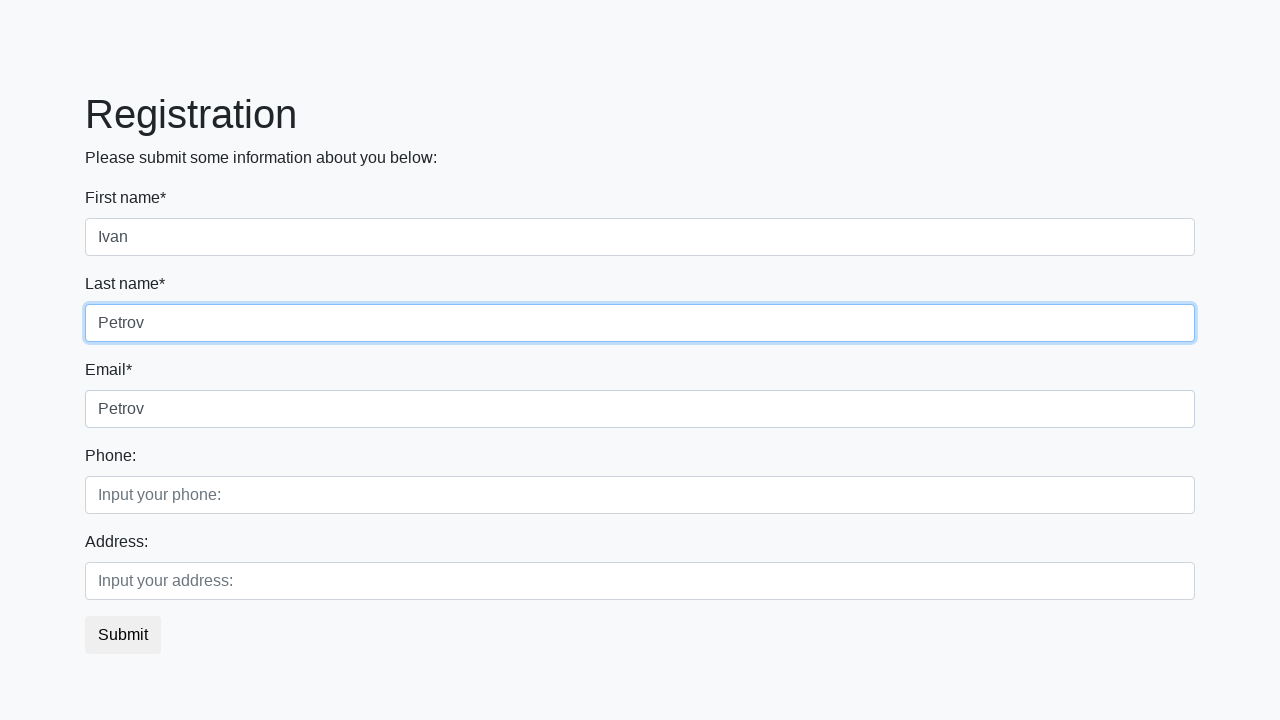

Clicked submit button at (123, 635) on button.btn
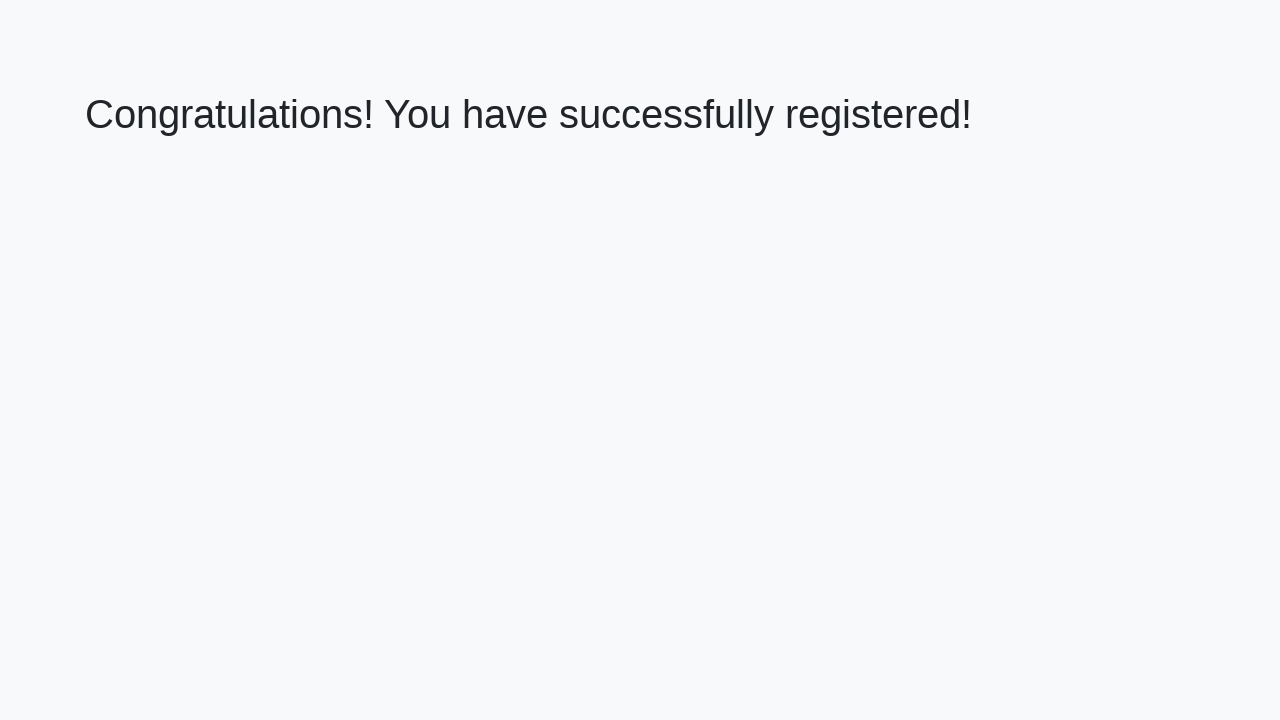

Success message loaded - h1 element appeared
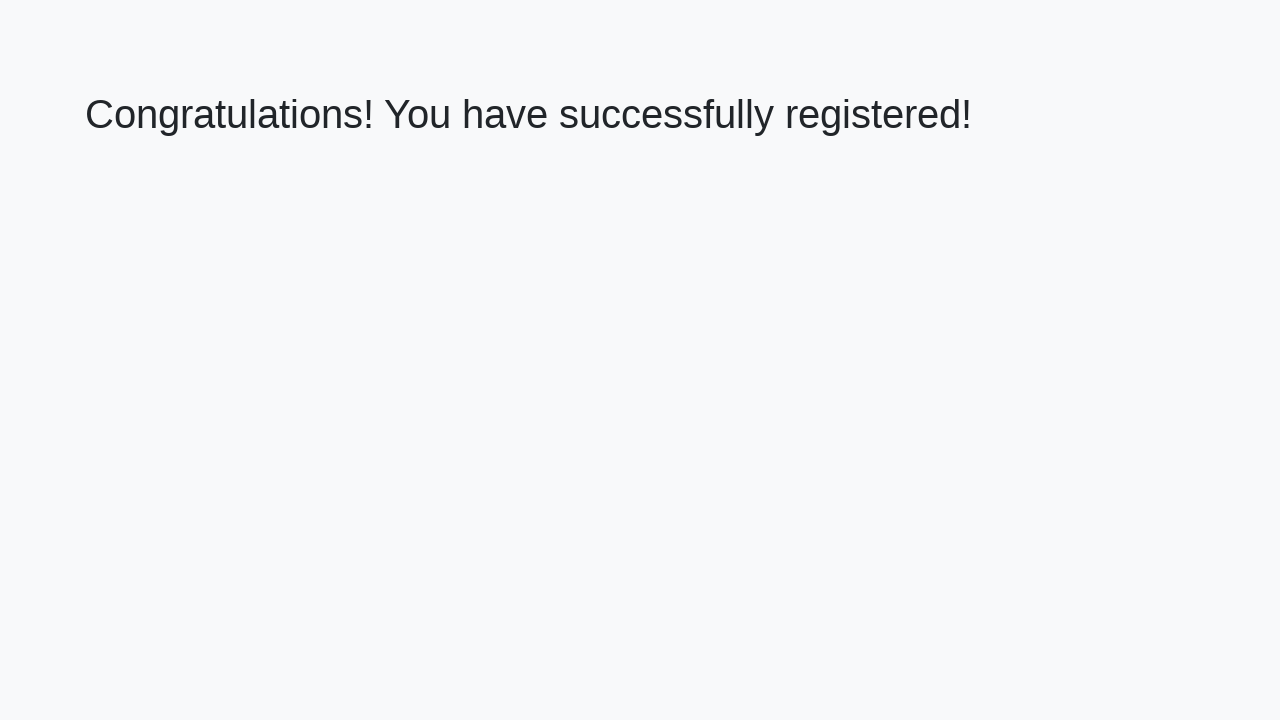

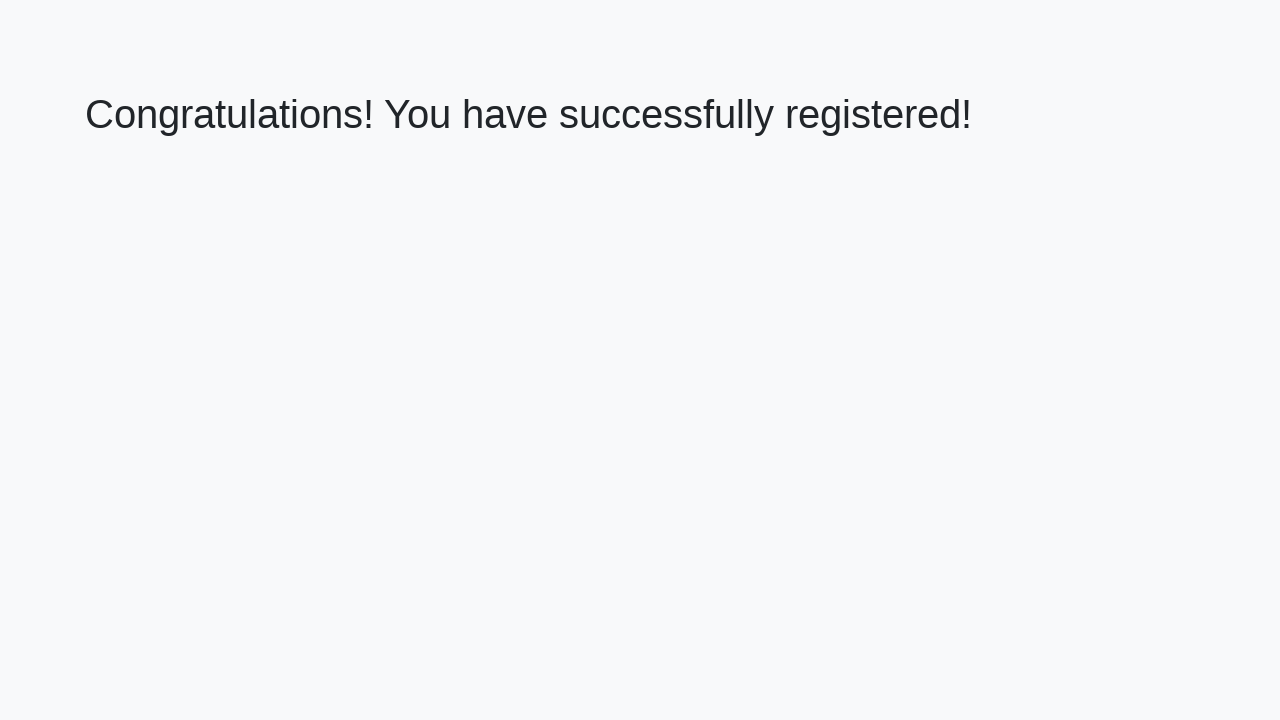